Tests JavaScript alert handling by clicking a button that triggers a JS prompt and accepting the alert dialog

Starting URL: https://the-internet.herokuapp.com/javascript_alerts

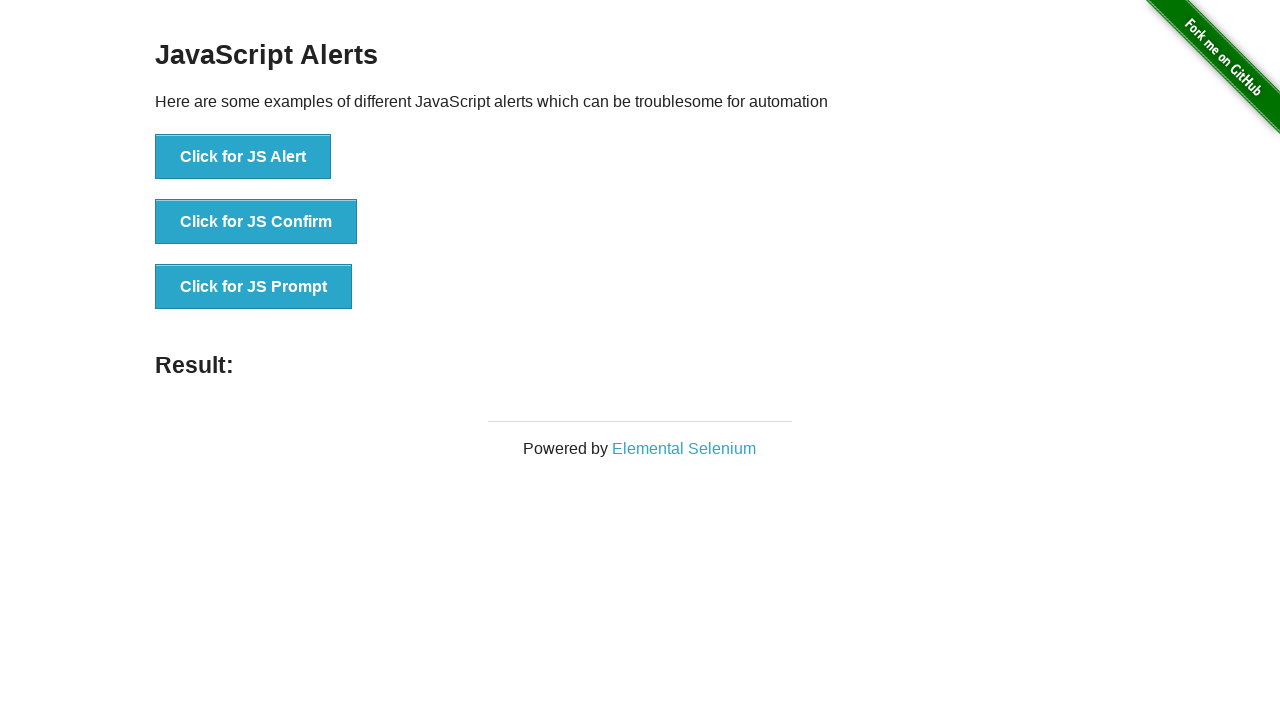

Clicked 'Click for JS Prompt' button to trigger JavaScript prompt dialog at (254, 287) on xpath=//button[normalize-space()='Click for JS Prompt']
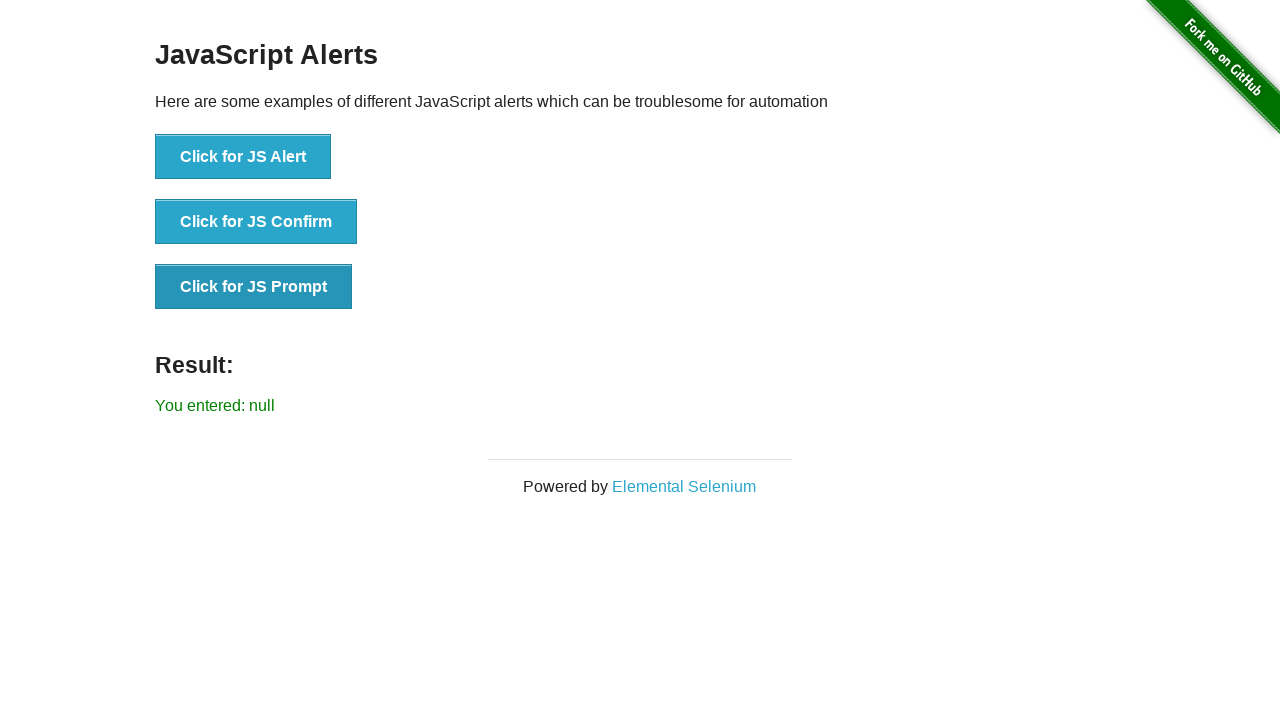

Set up dialog handler to accept JavaScript dialogs
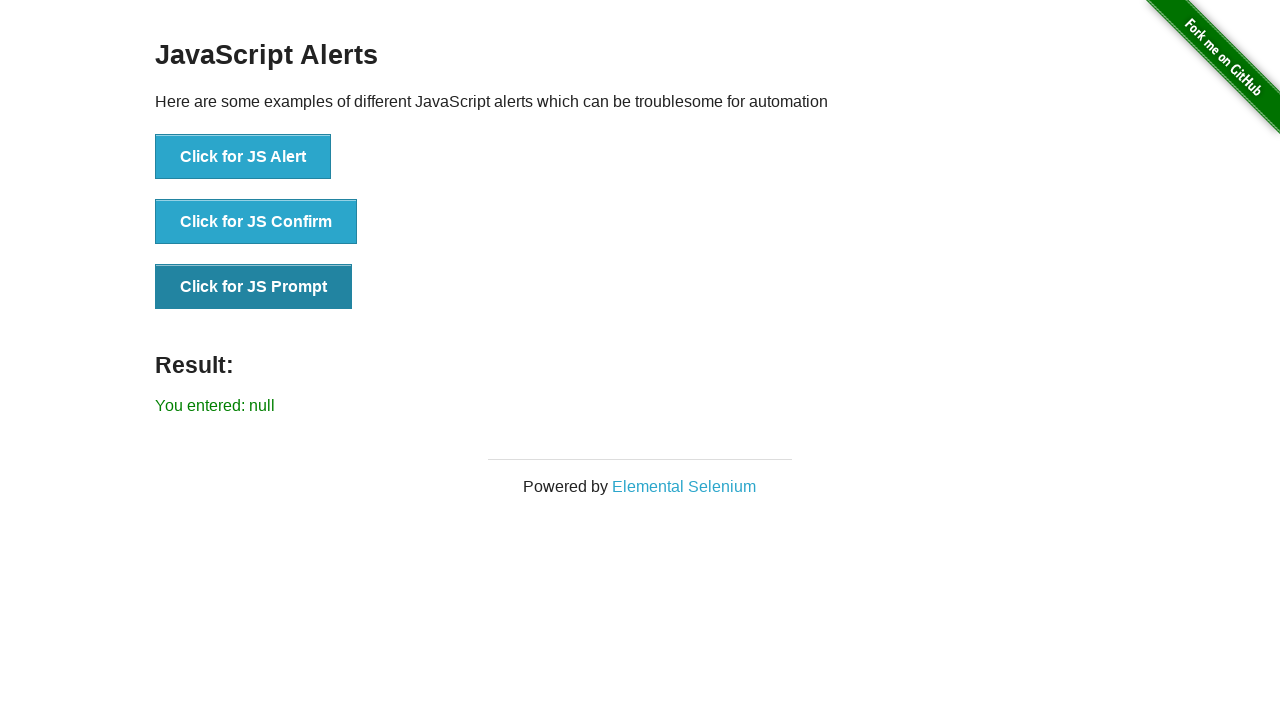

Registered handle_dialog function for dialog events
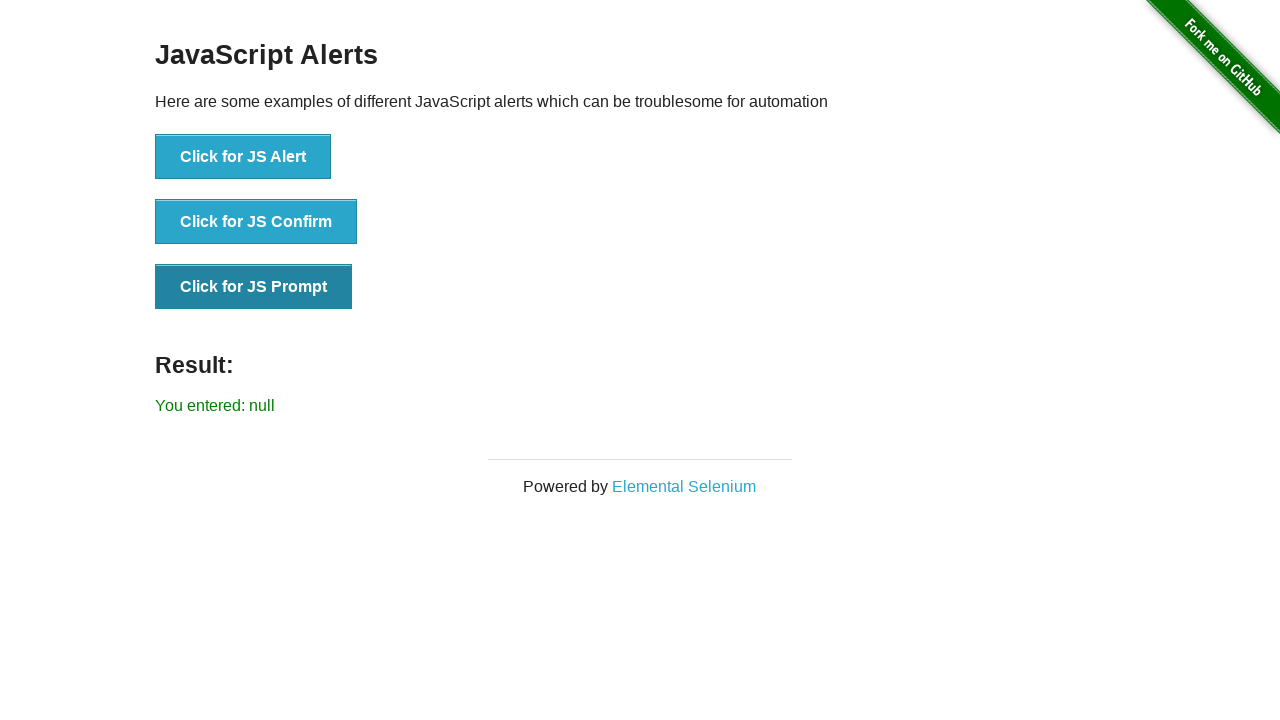

Clicked 'Click for JS Prompt' button and accepted the resulting dialog at (254, 287) on xpath=//button[normalize-space()='Click for JS Prompt']
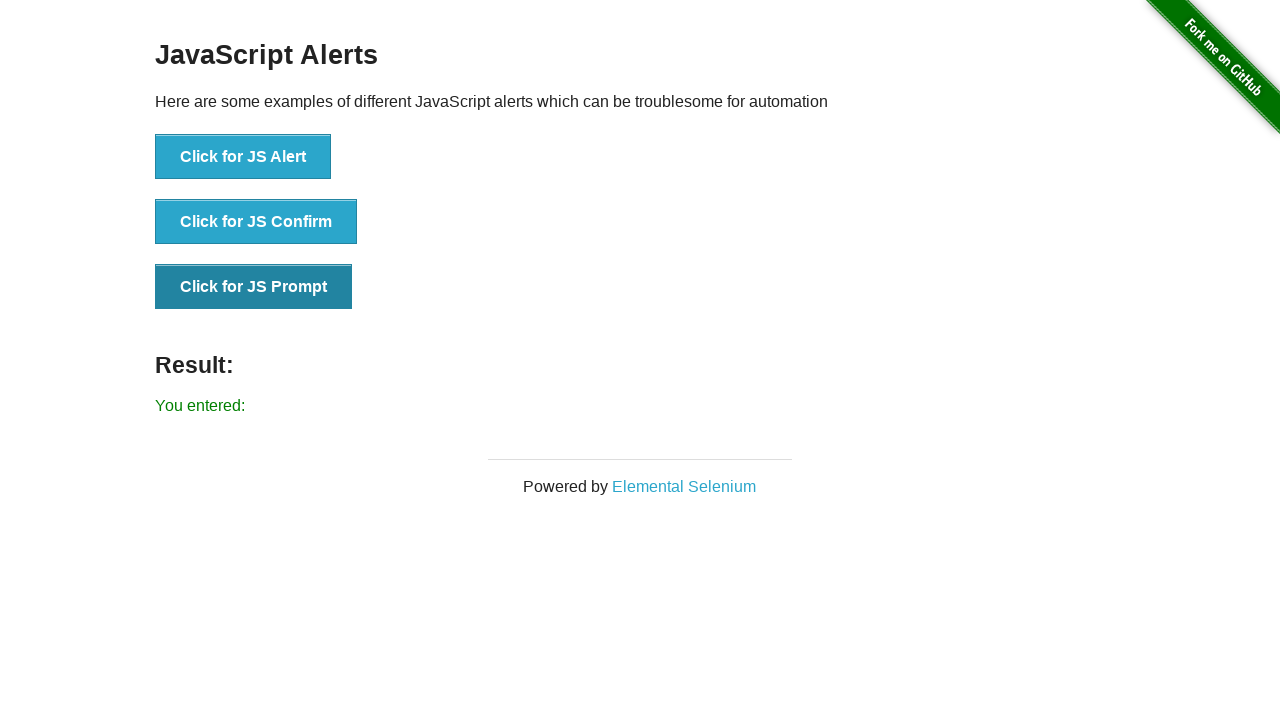

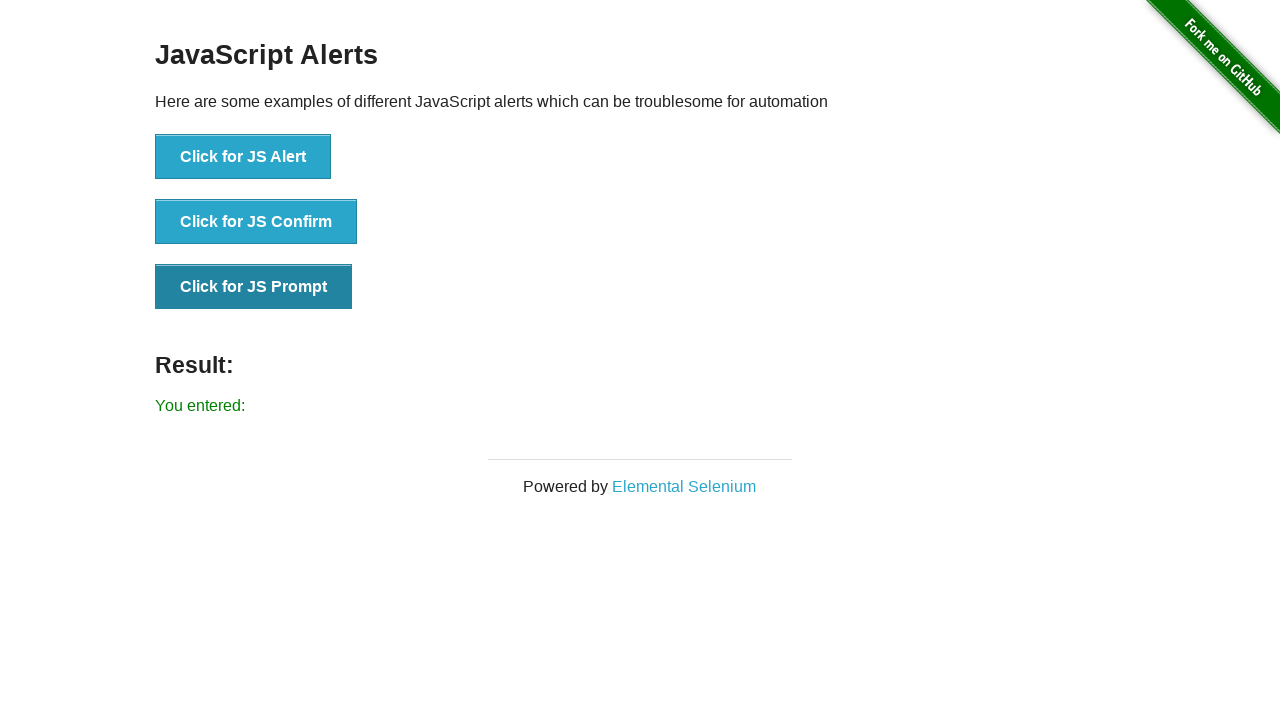